Tests an e-commerce shopping cart workflow by adding multiple items to cart, proceeding to checkout, and applying a promo code

Starting URL: https://rahulshettyacademy.com/seleniumPractise/

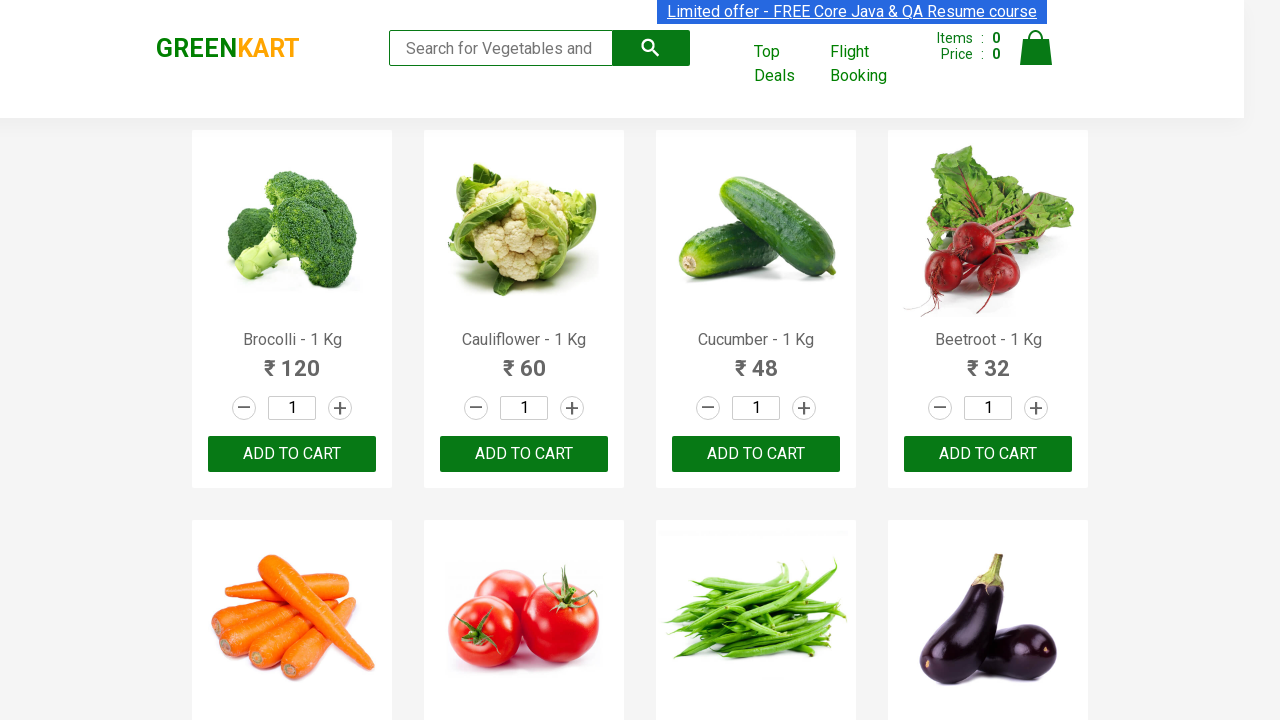

Retrieved all product name elements from the page
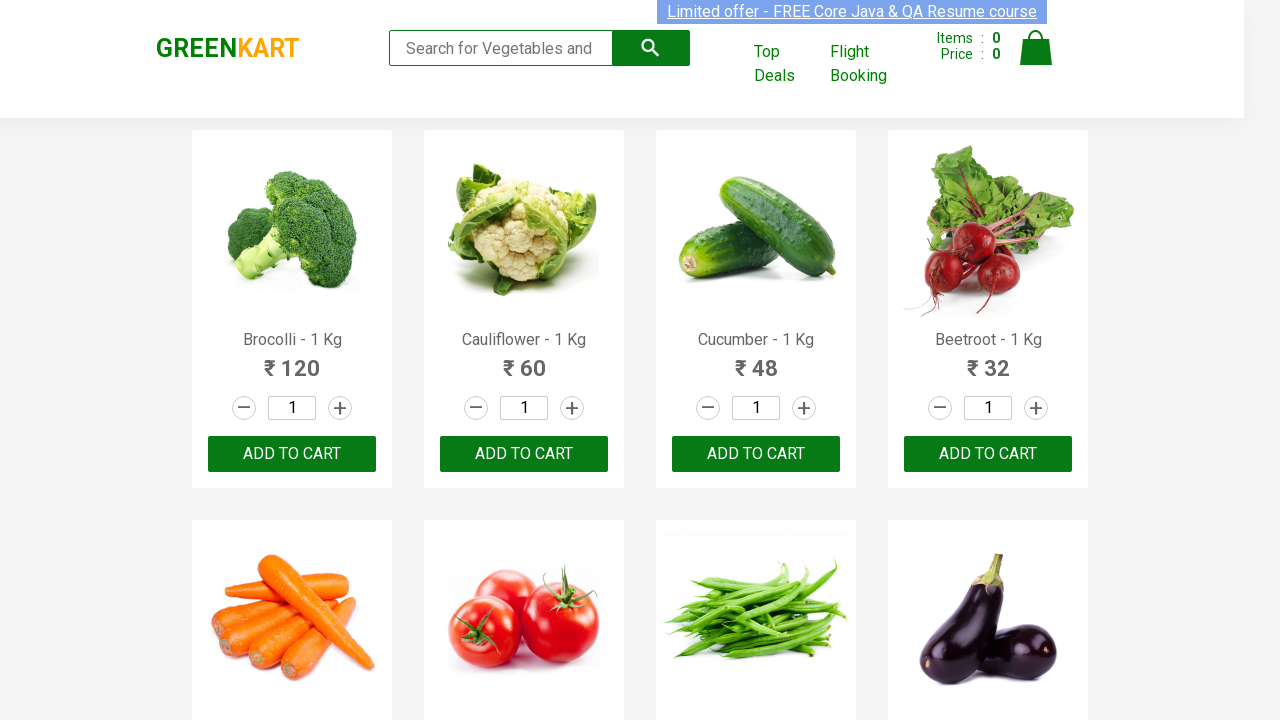

Added 'Brocolli' to cart at (292, 454) on xpath=//div[@class='product-action']/button >> nth=0
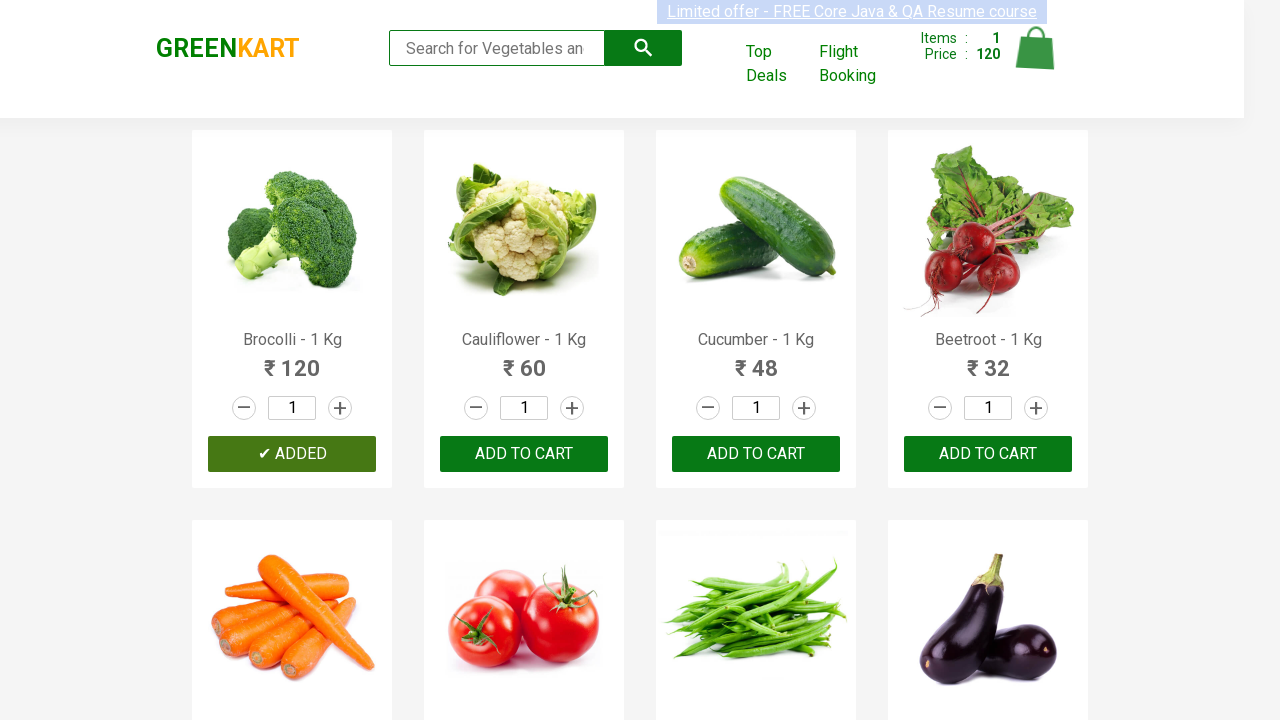

Added 'Tomato' to cart at (524, 360) on xpath=//div[@class='product-action']/button >> nth=5
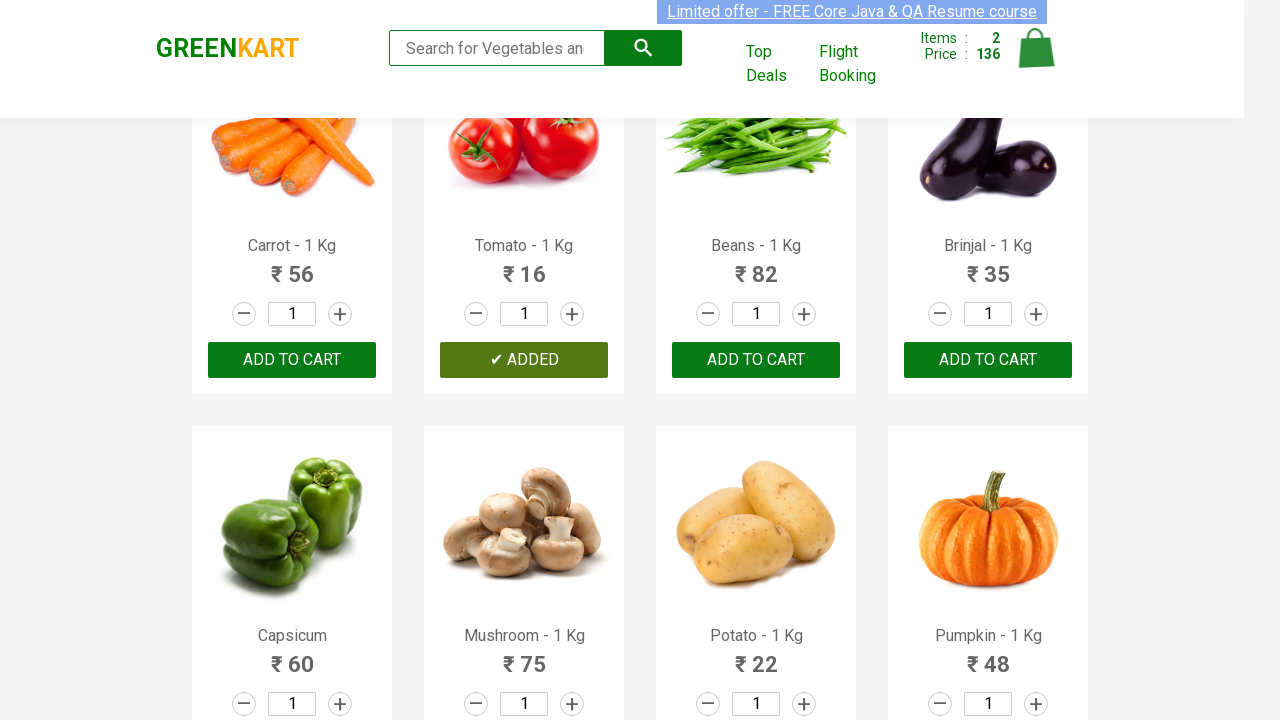

Added 'Pumpkin' to cart at (988, 360) on xpath=//div[@class='product-action']/button >> nth=11
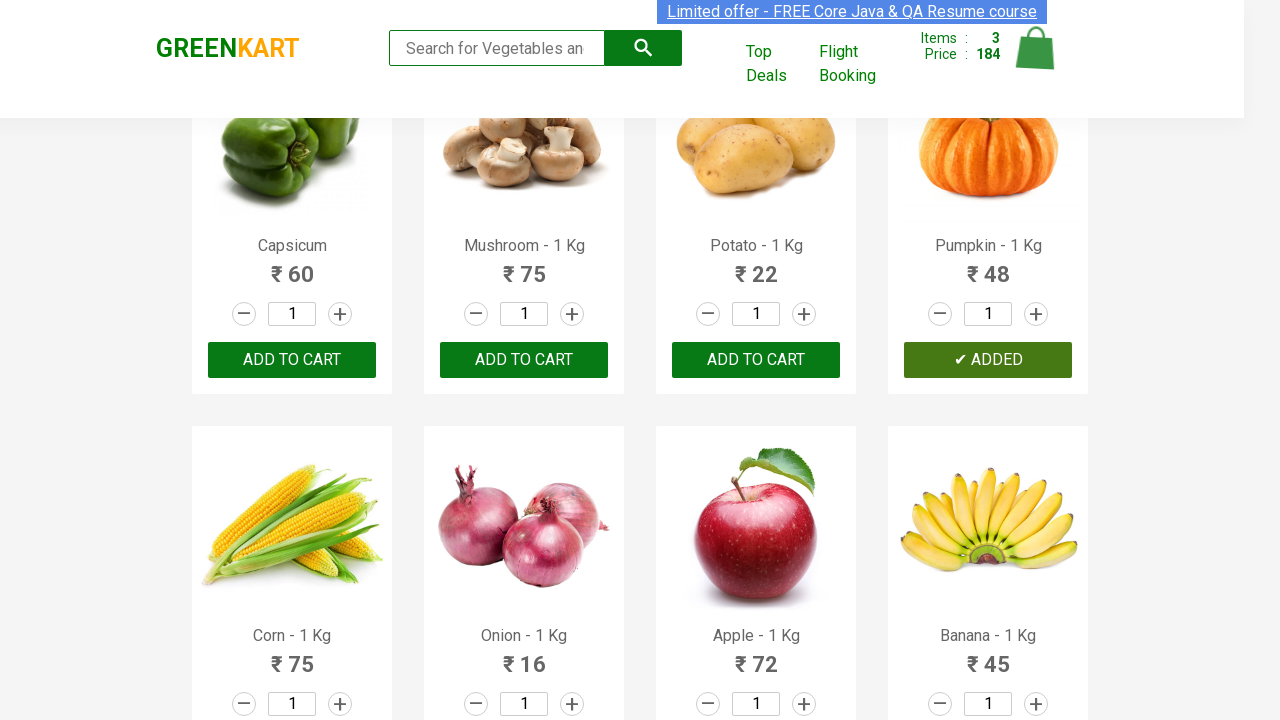

Added 'Mango' to cart at (524, 360) on xpath=//div[@class='product-action']/button >> nth=17
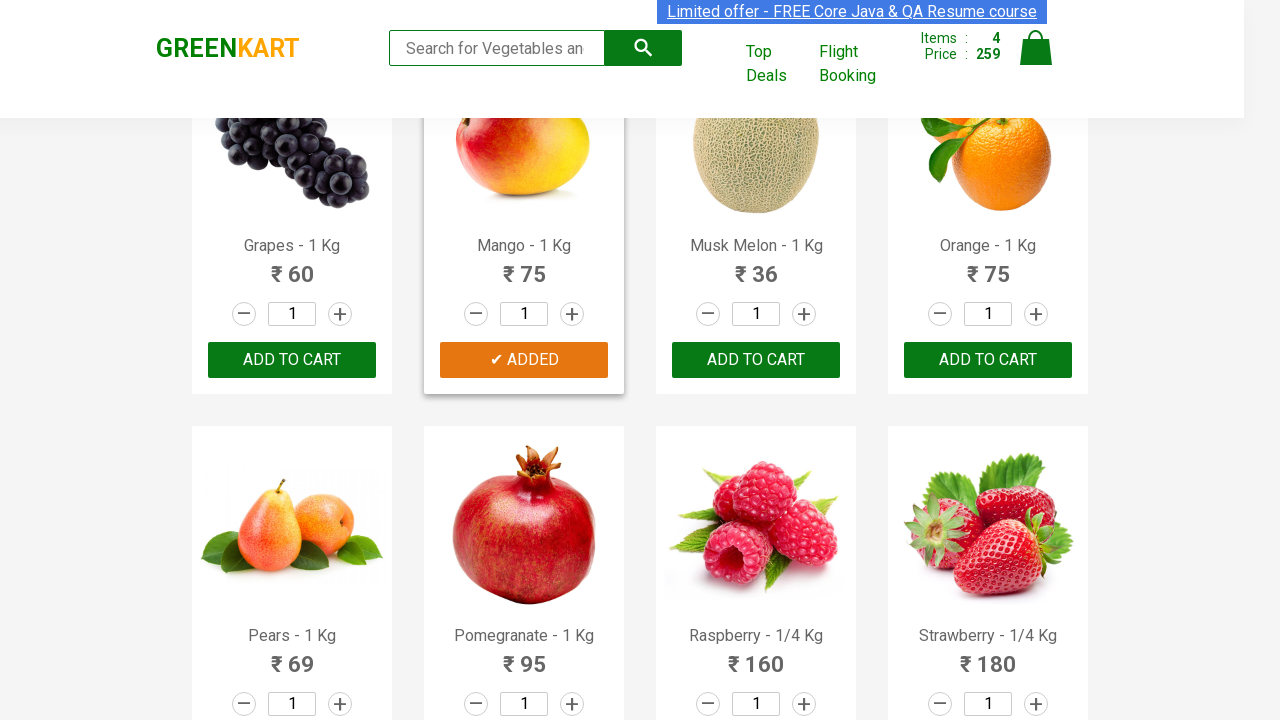

Added 'Pomegranate' to cart at (524, 360) on xpath=//div[@class='product-action']/button >> nth=21
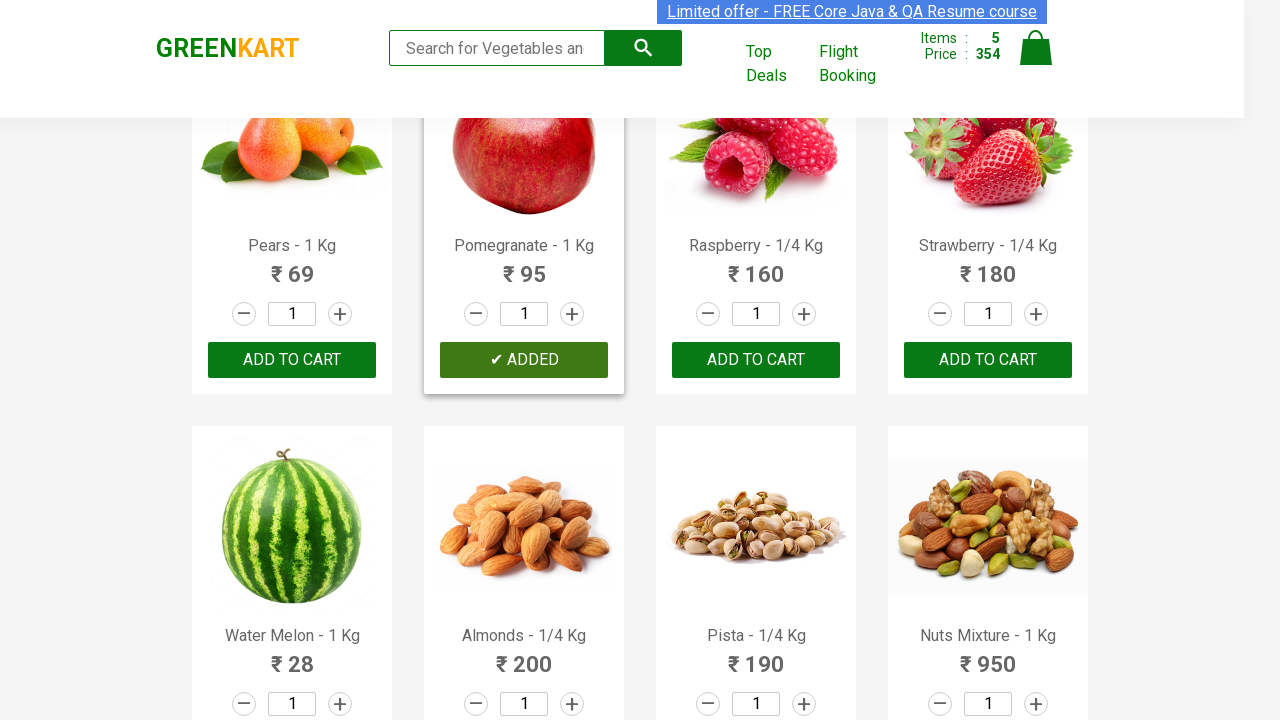

Added 'Almonds' to cart at (524, 360) on xpath=//div[@class='product-action']/button >> nth=25
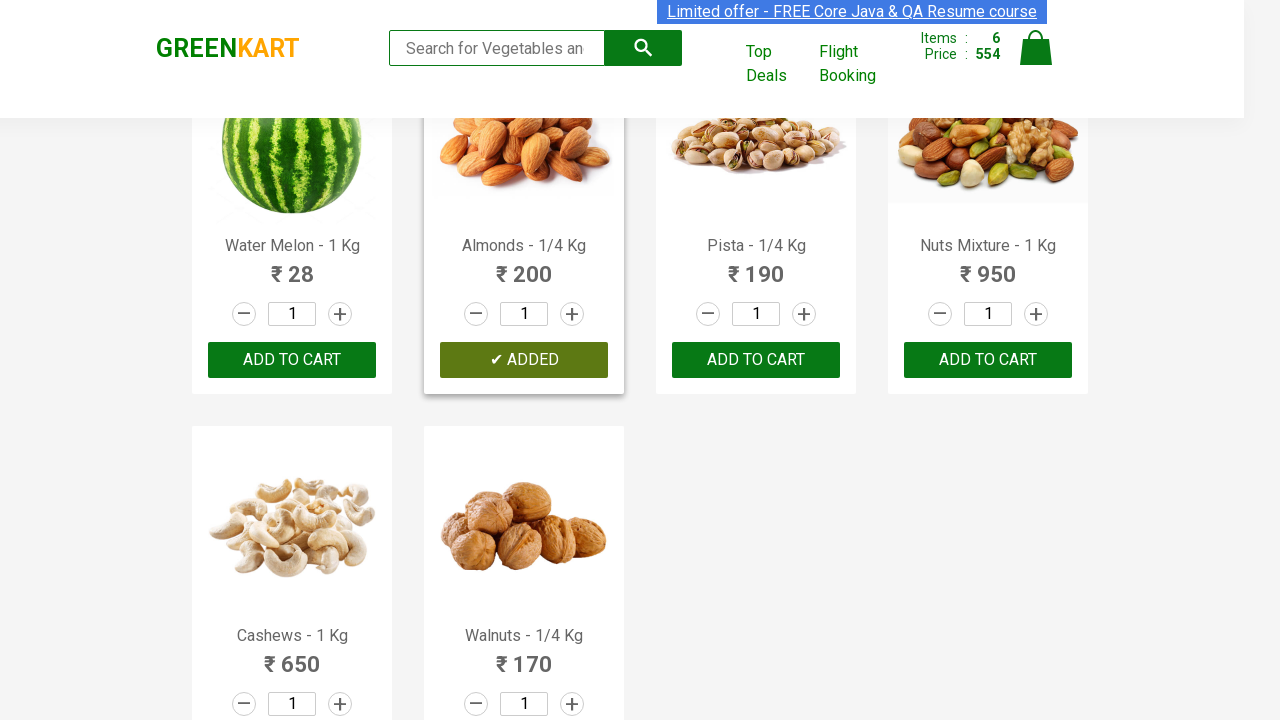

Added 'Cashews' to cart at (292, 569) on xpath=//div[@class='product-action']/button >> nth=28
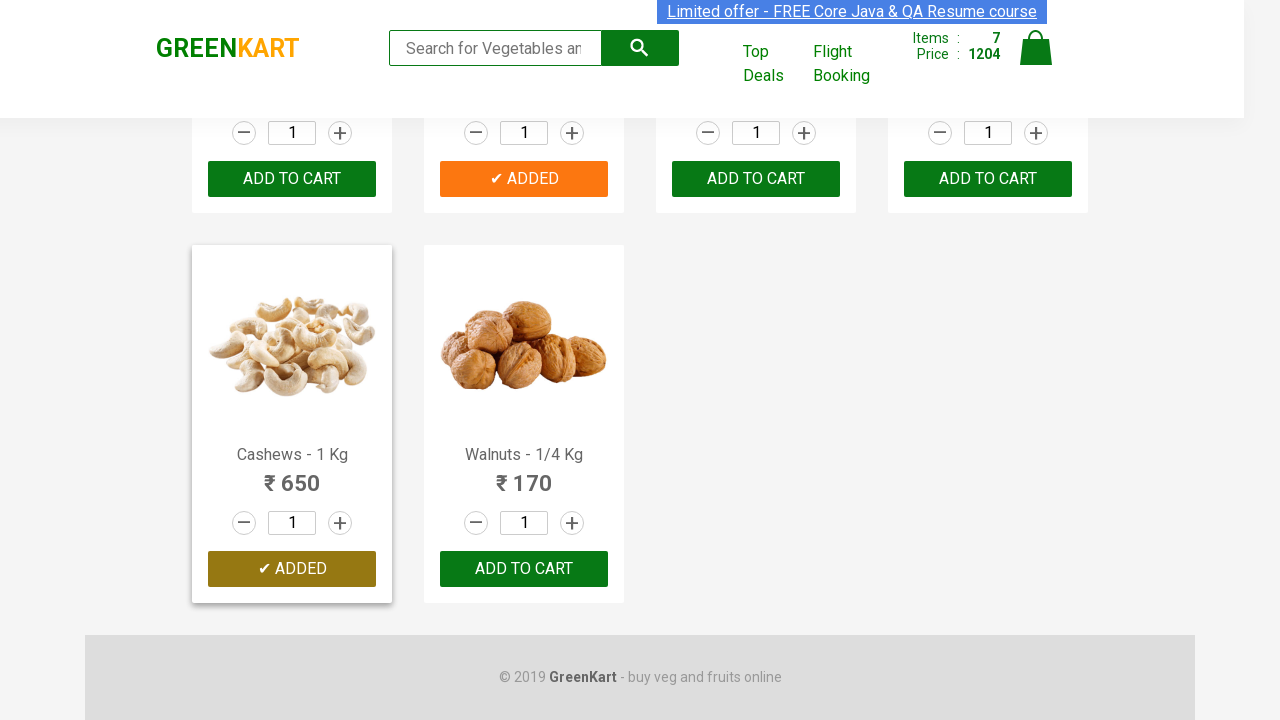

Clicked on cart icon to view shopping cart at (1036, 48) on img[alt='Cart']
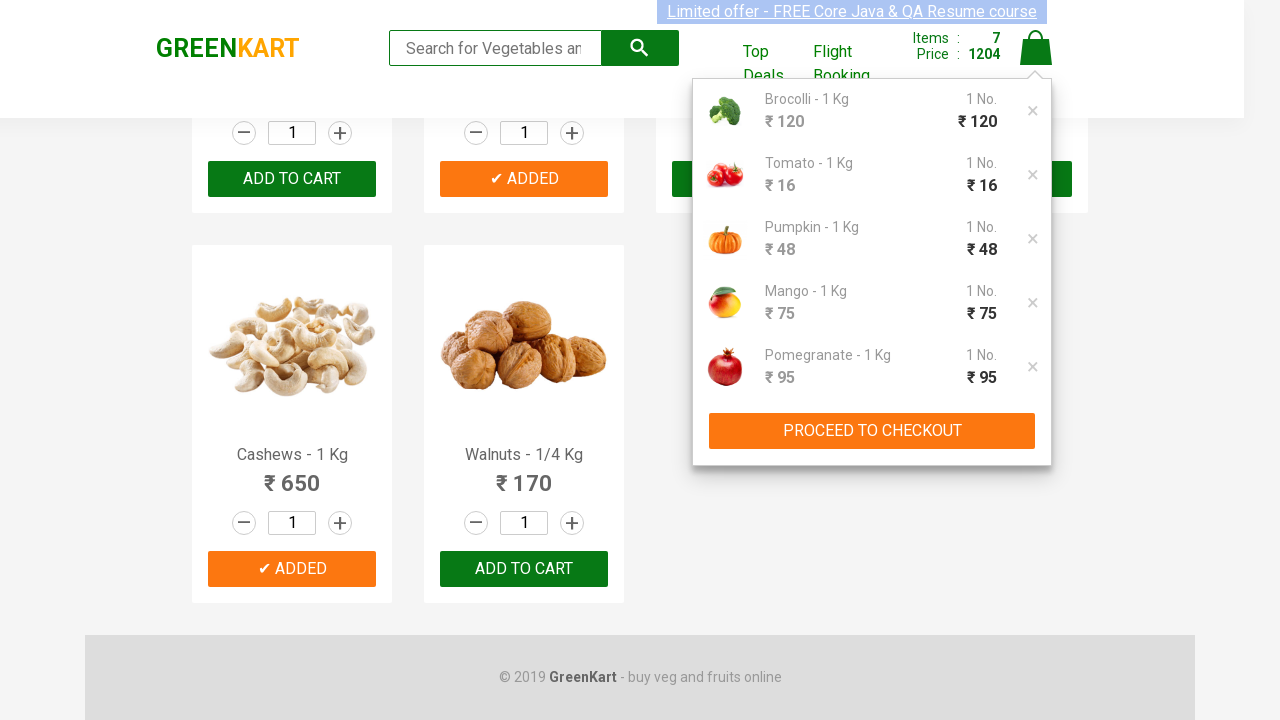

Clicked 'PROCEED TO CHECKOUT' button at (872, 431) on xpath=//button[text()='PROCEED TO CHECKOUT']
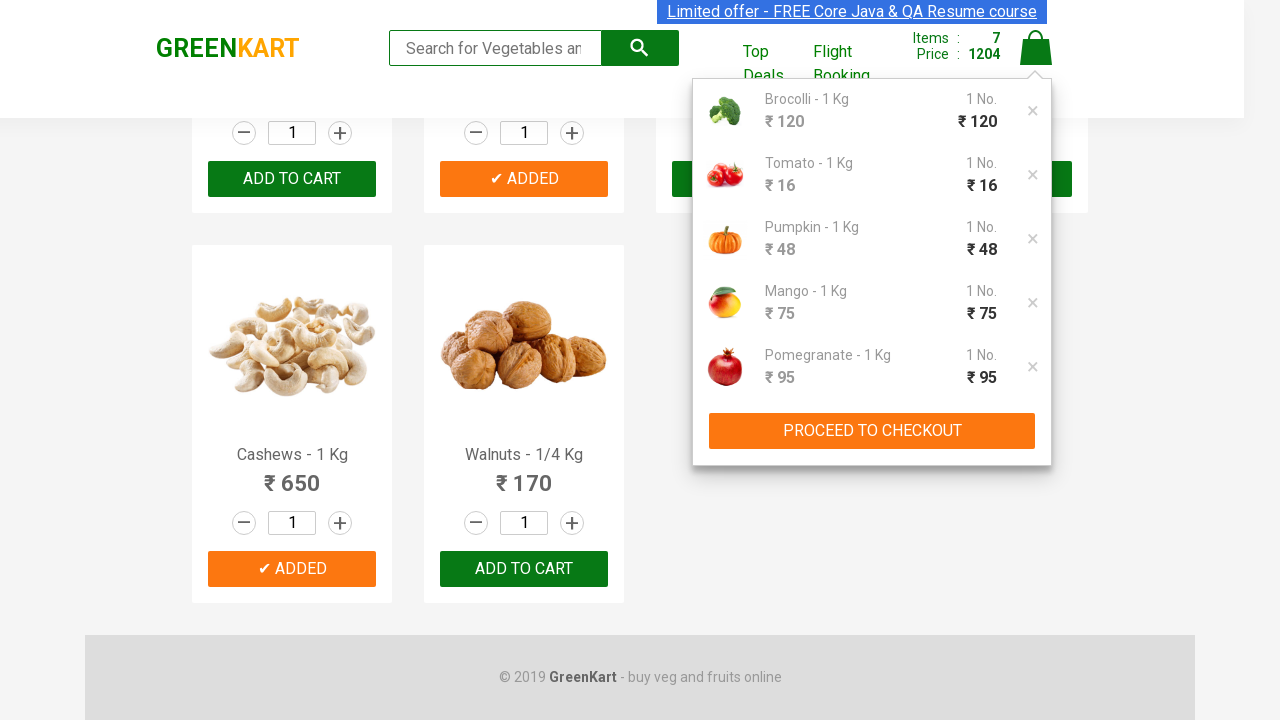

Entered promo code 'rahulshettyacademy' in promo code field on .promoCode
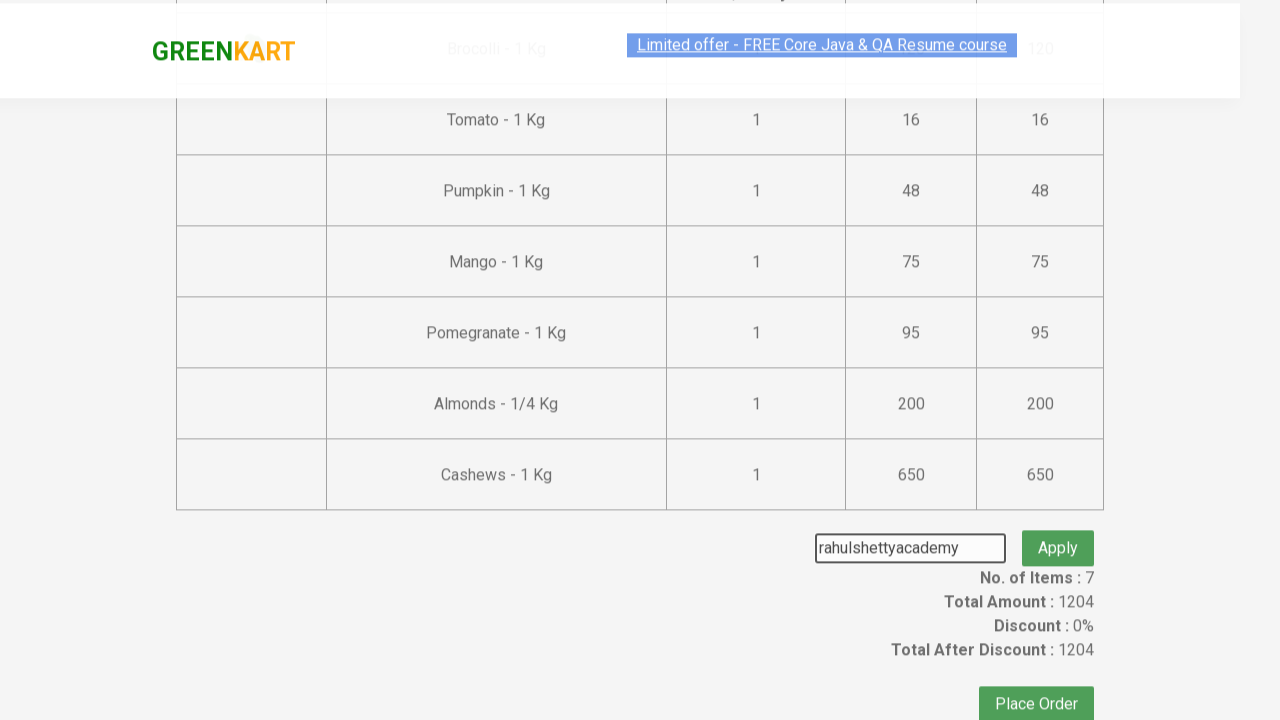

Clicked 'Apply' button to apply promo code at (1058, 530) on xpath=//button[text()='Apply']
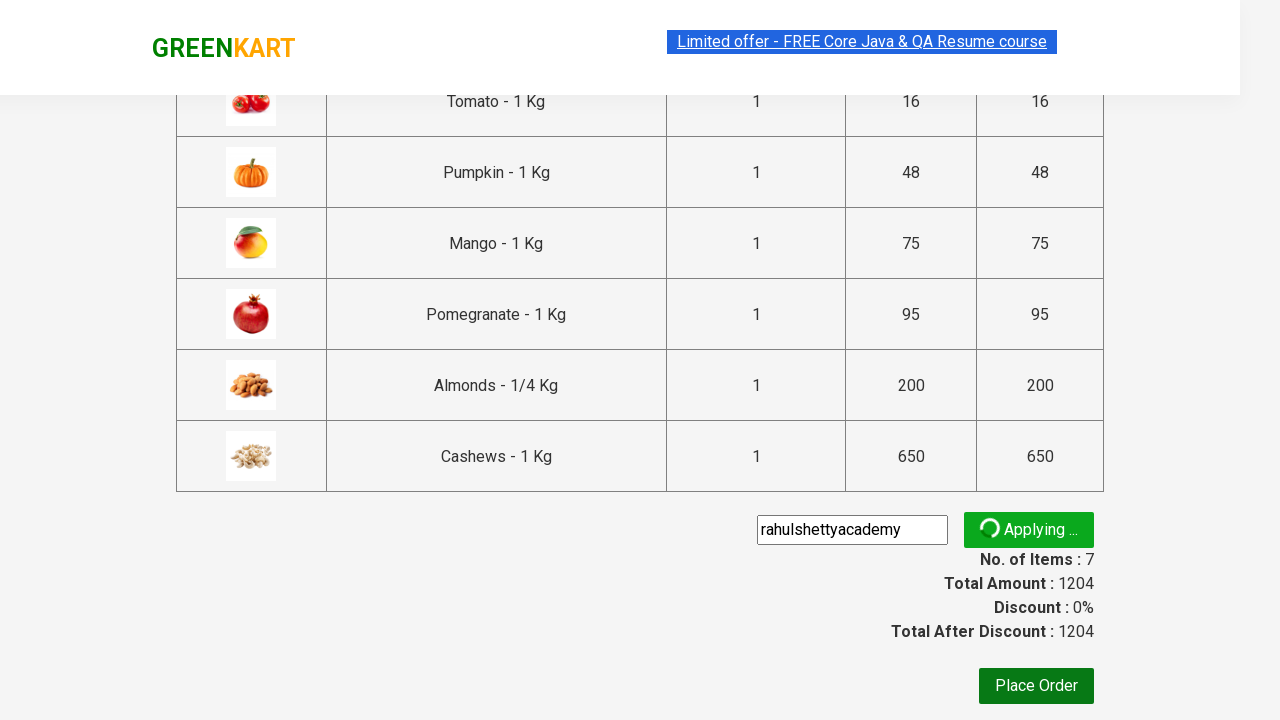

Promo info message appeared after applying code
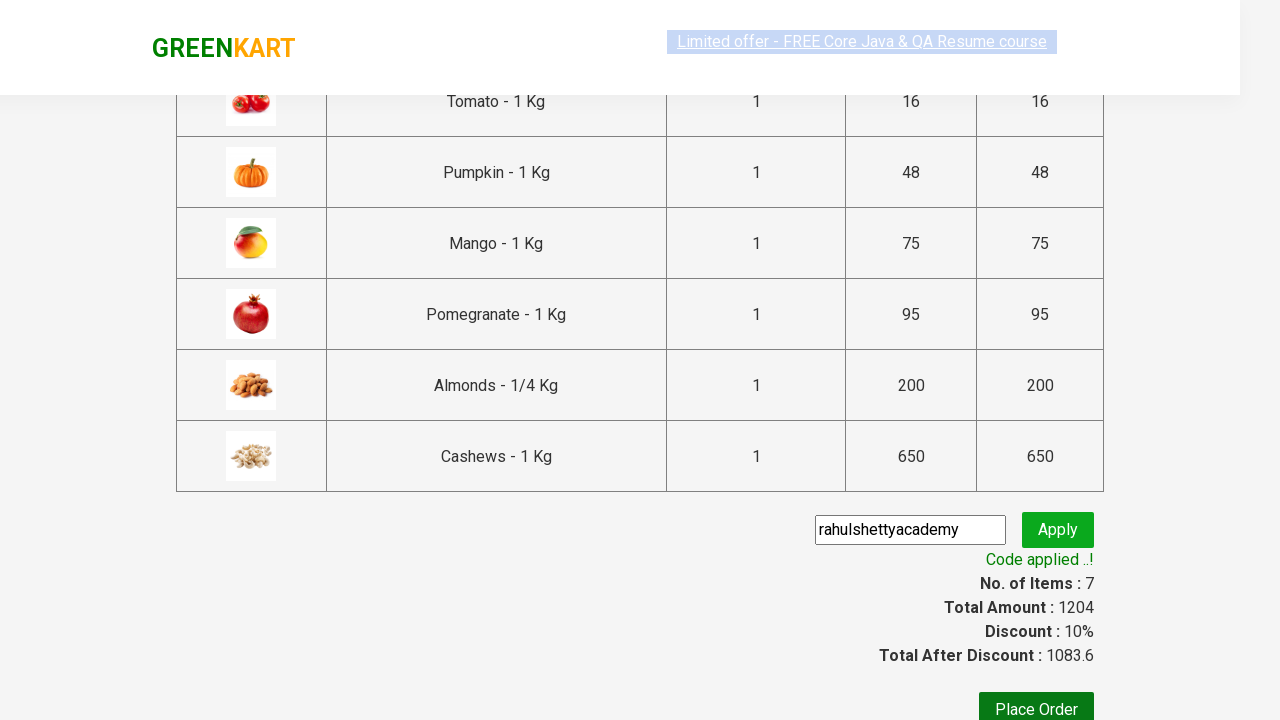

Retrieved promo message: 'Code applied ..!'
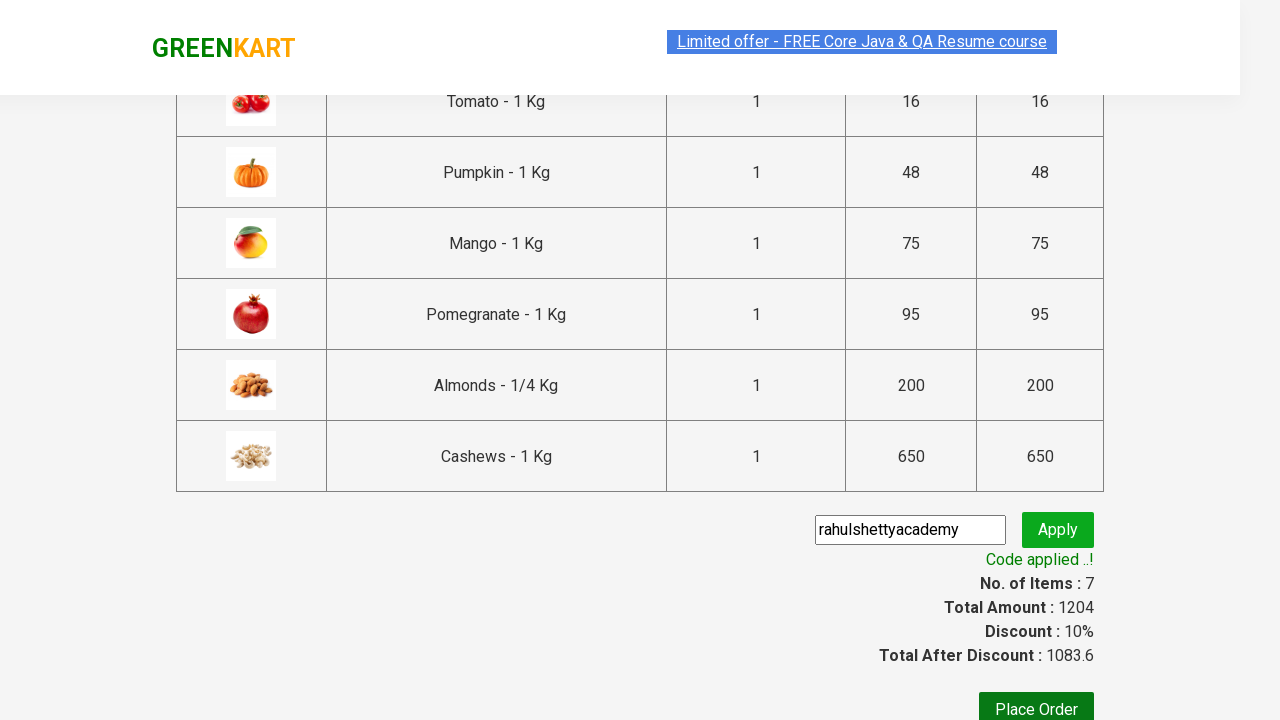

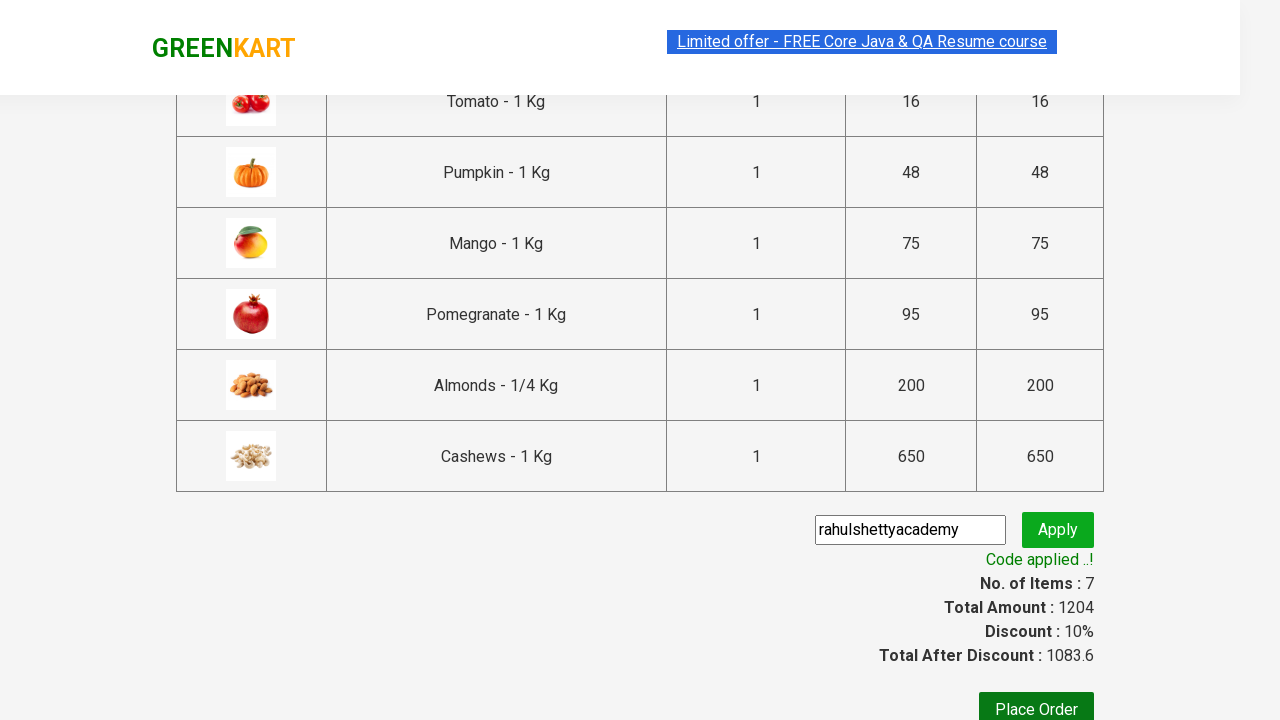